Tests that clicking cancel dismisses an error message after an invalid save attempt

Starting URL: https://devmountain-qa.github.io/employee-manager/1.2_Version/index.html

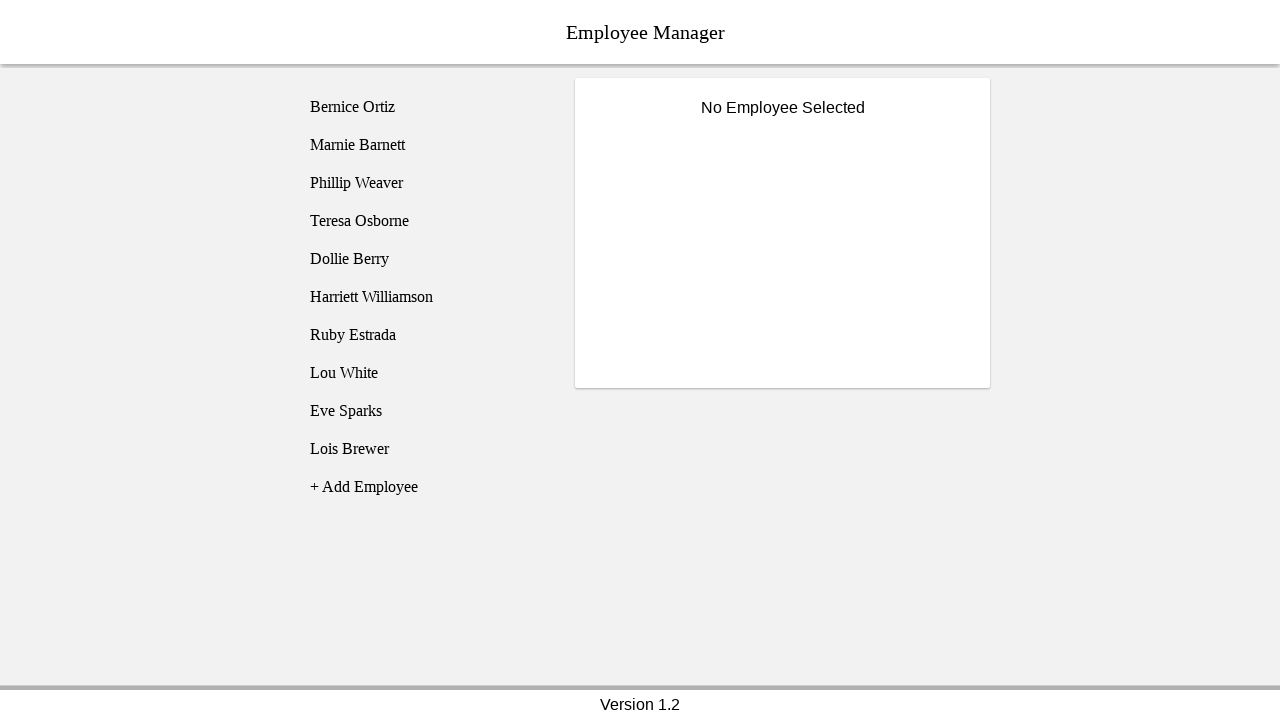

Clicked on Bernice Ortiz employee at (425, 107) on [name='employee1']
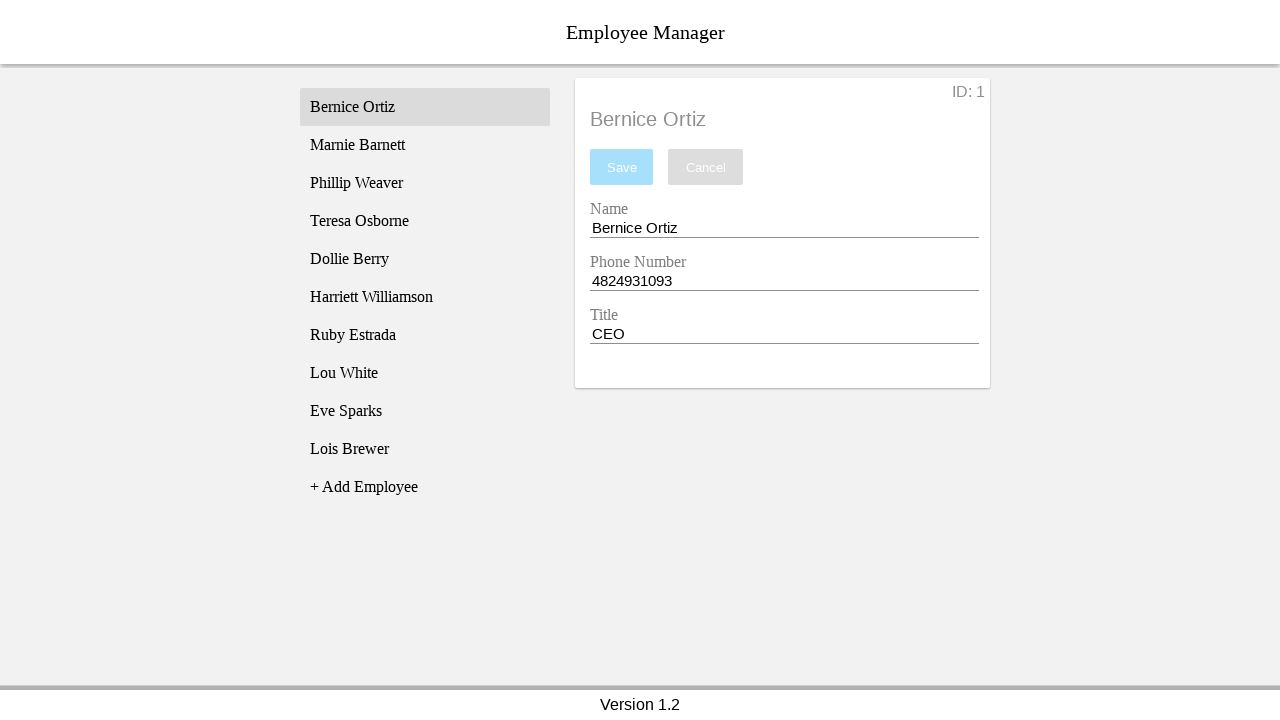

Name input field became visible
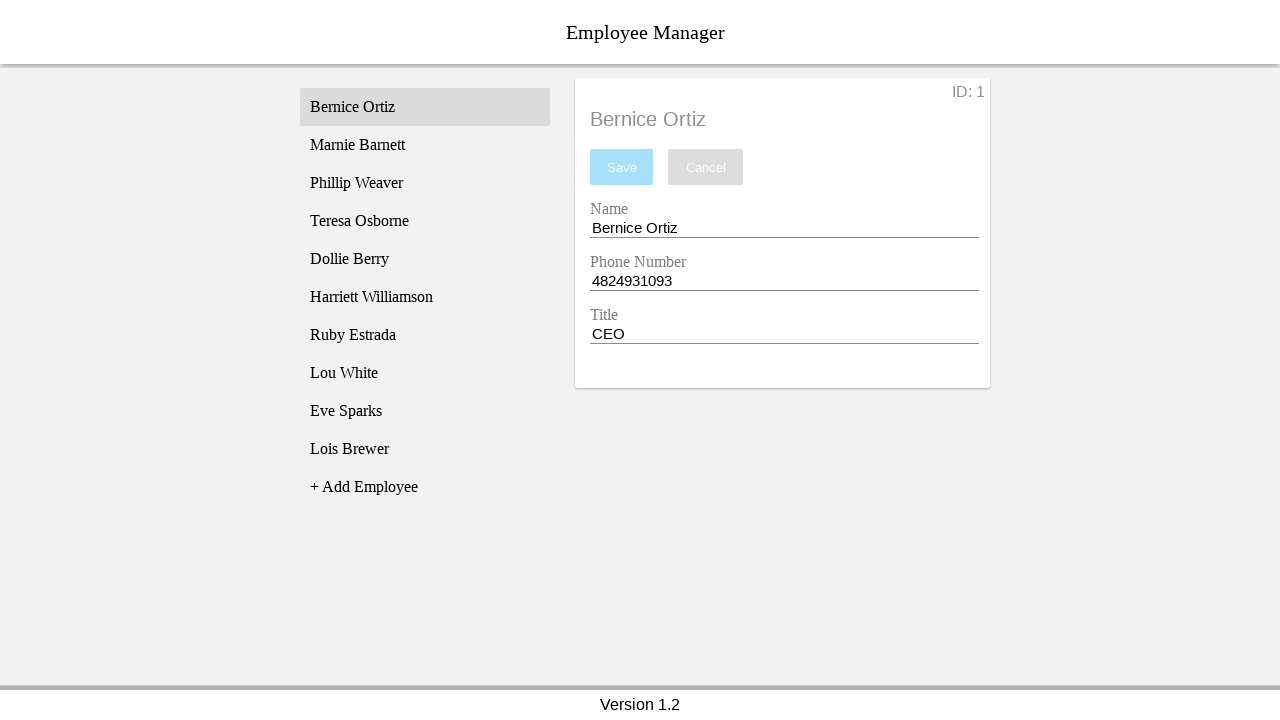

Cleared the name input field completely on [name='nameEntry']
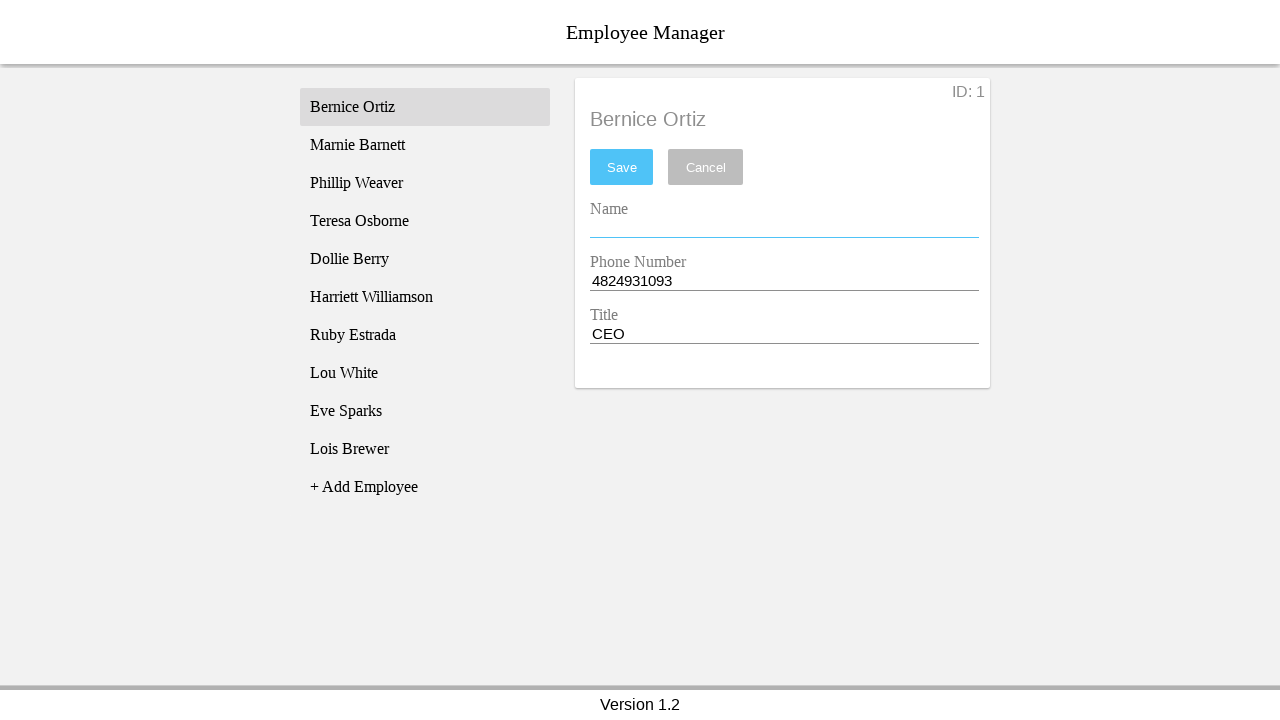

Pressed space in the name input field on [name='nameEntry']
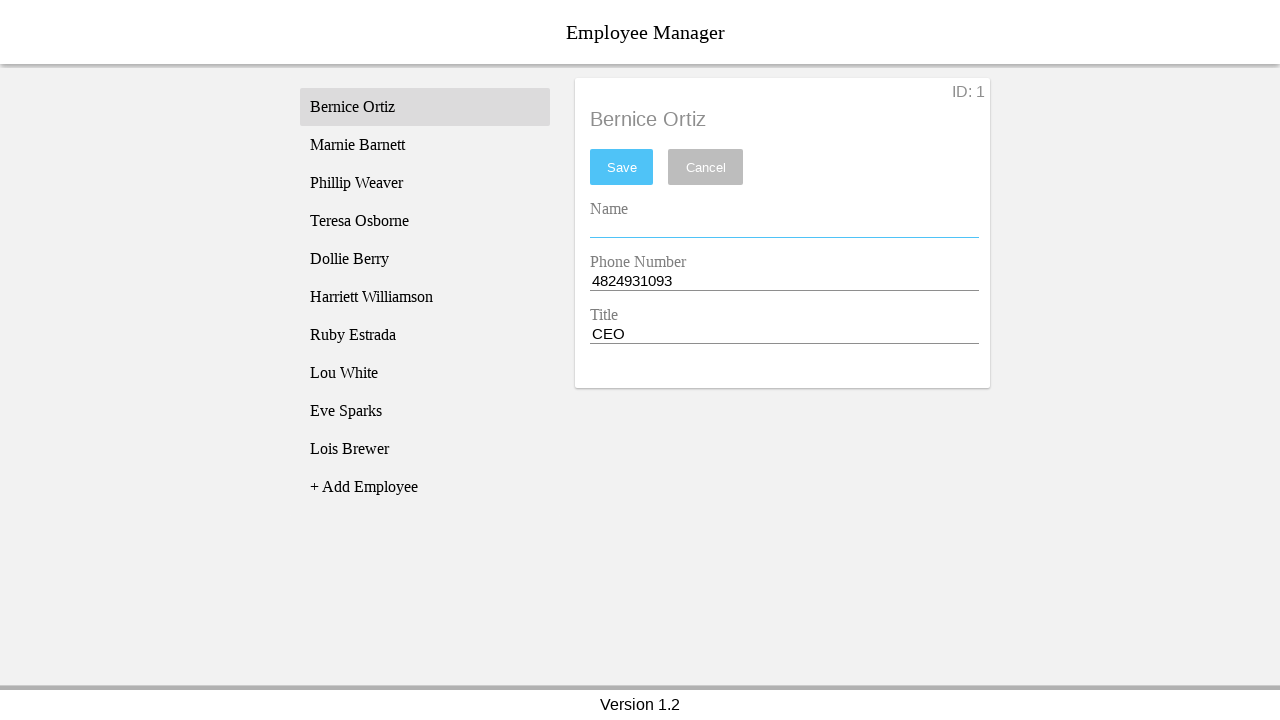

Pressed backspace to trigger validation on [name='nameEntry']
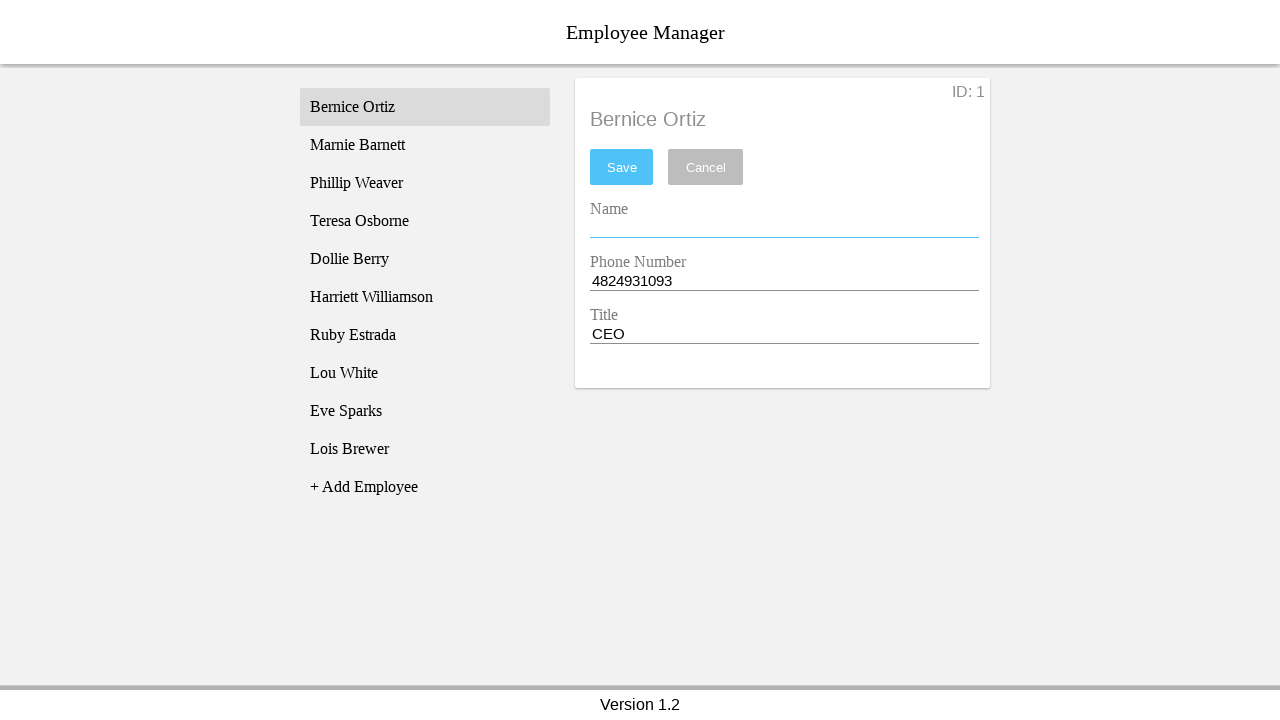

Clicked save button at (622, 167) on #saveBtn
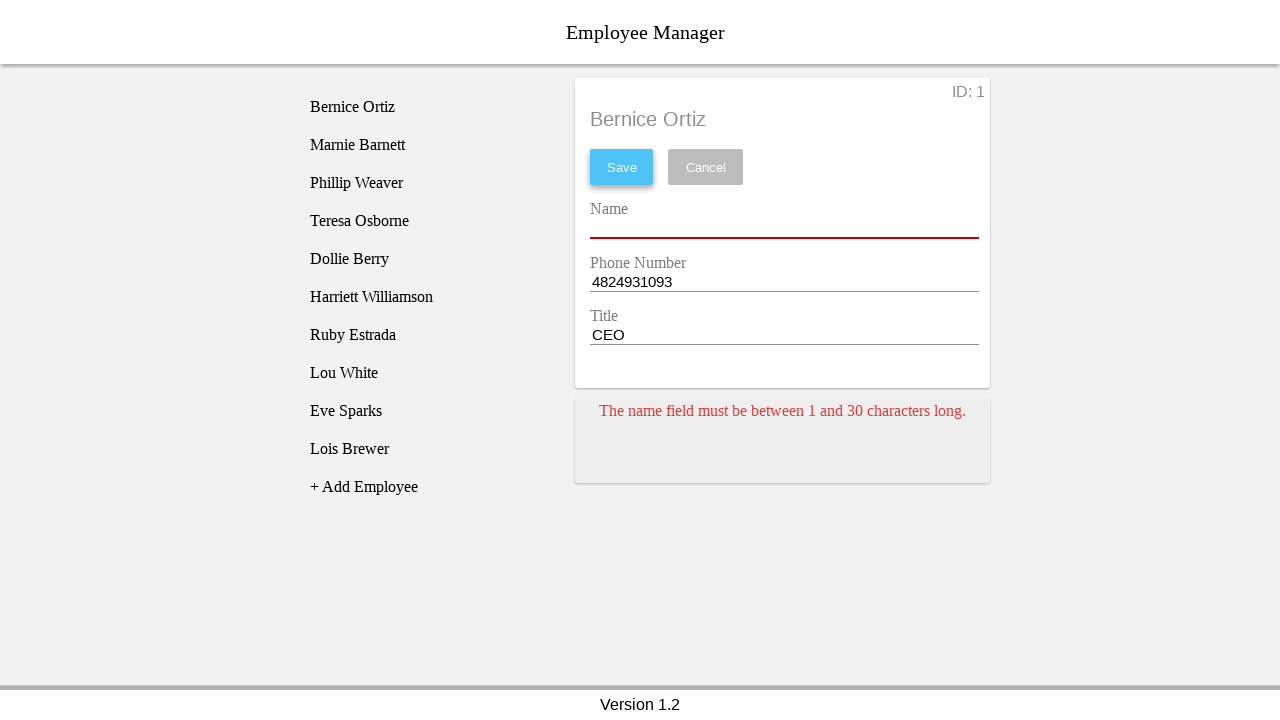

Error card appeared after invalid save attempt
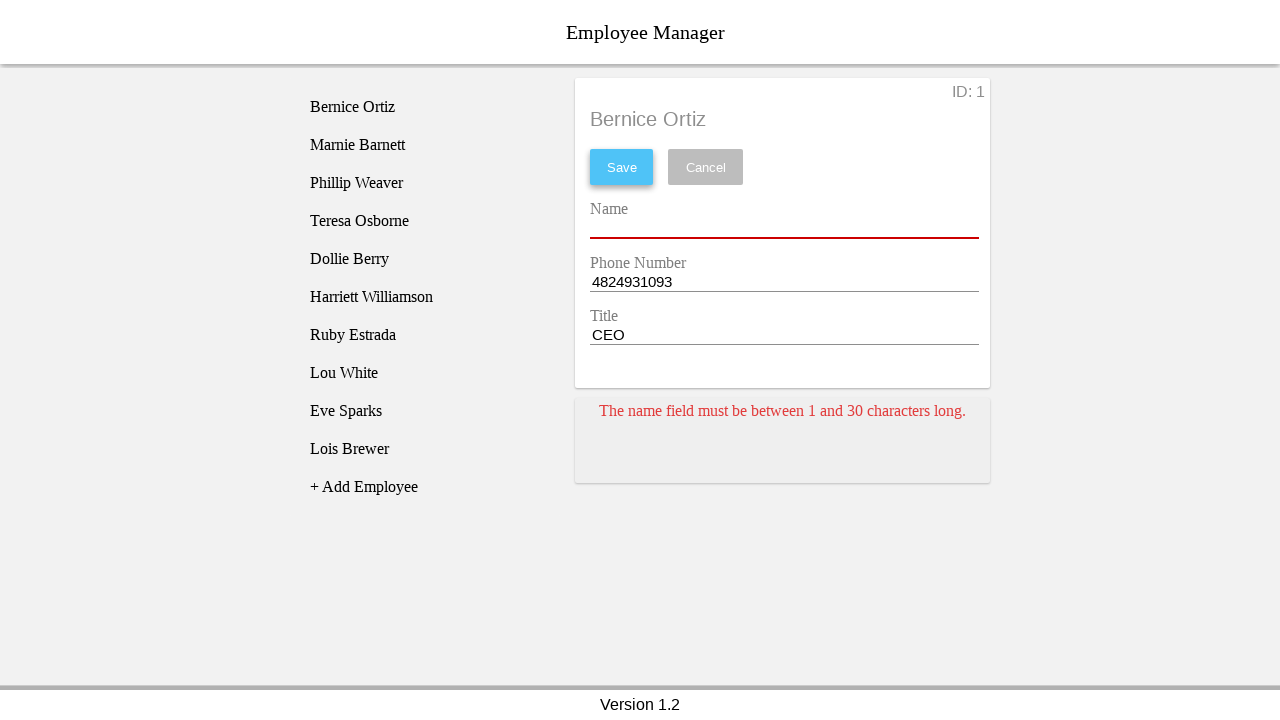

Pressed space in the name input field on [name='nameEntry']
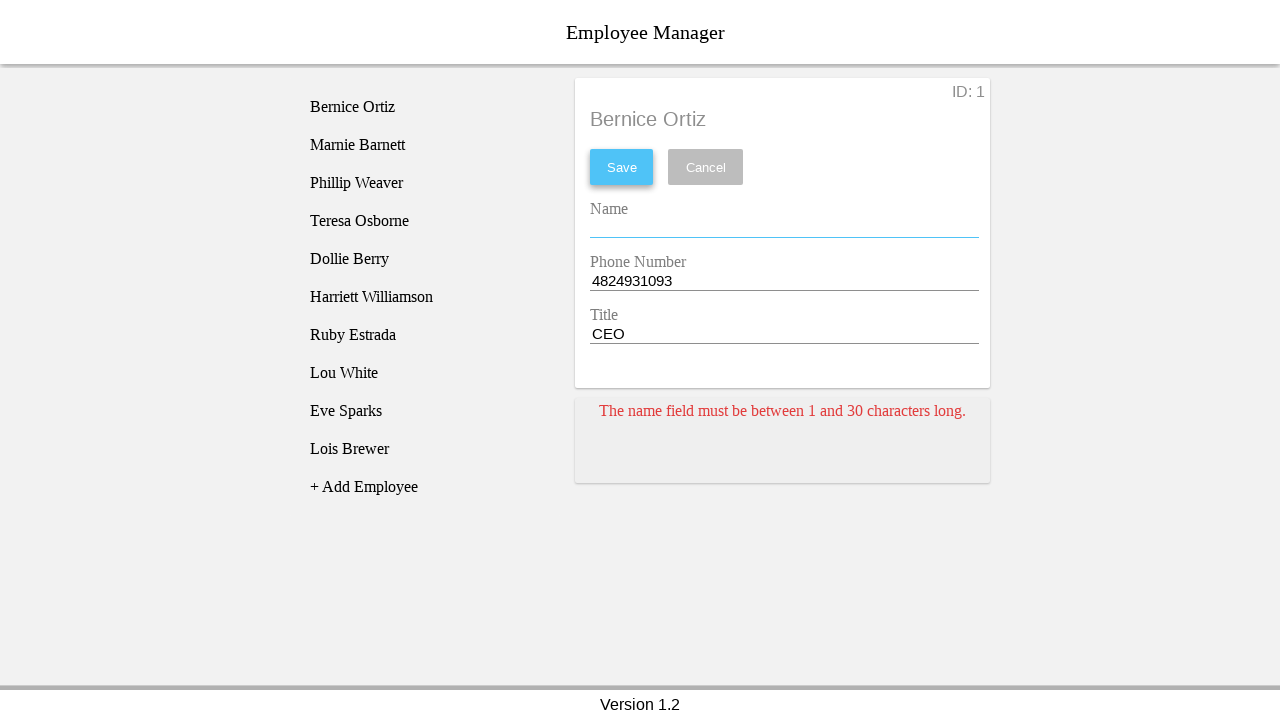

Clicked cancel button to dismiss error message at (706, 167) on [name='cancel']
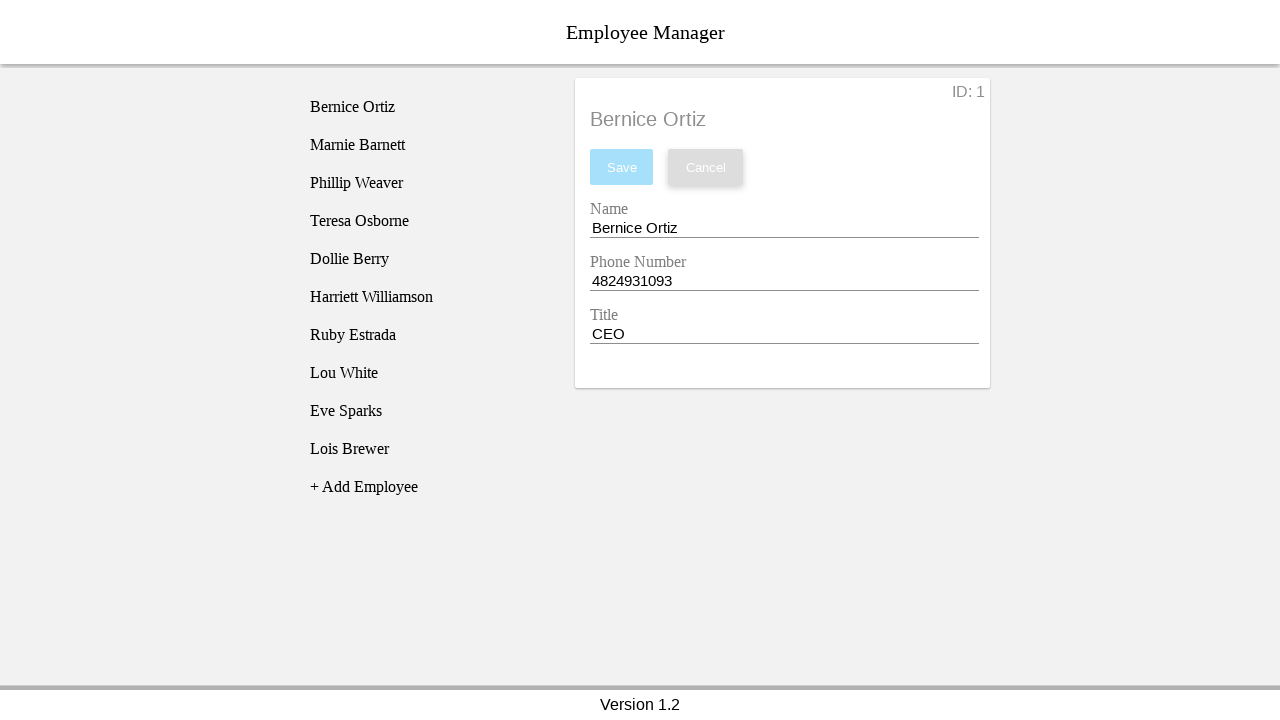

Waited 500ms for error to clear
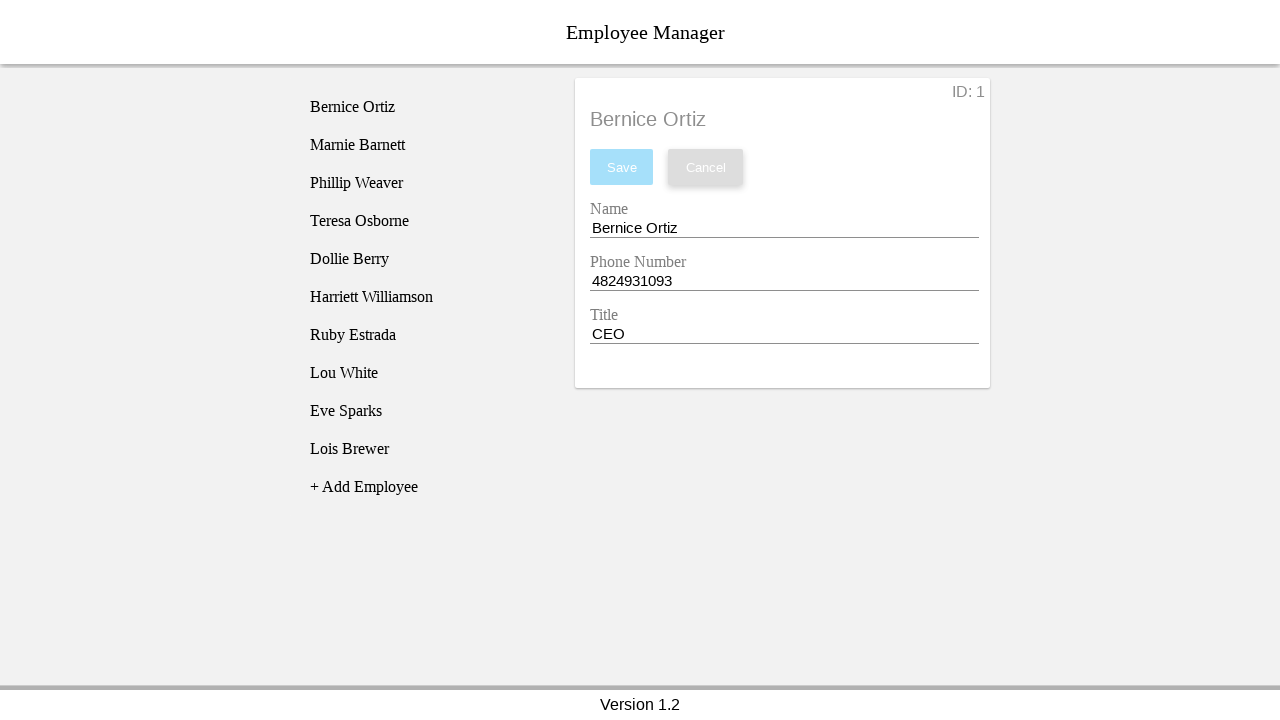

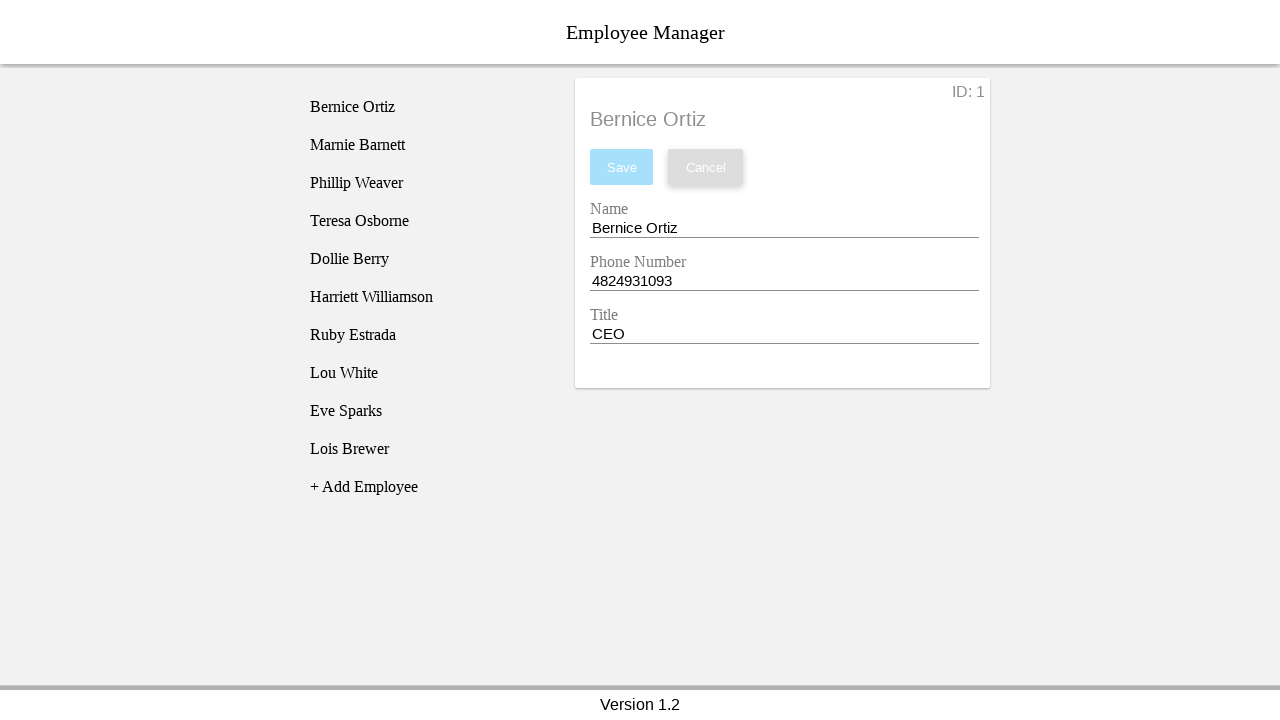